Tests window handling by clicking a link that opens a new window, switching to it, and verifying the title changes

Starting URL: https://practice.cydeo.com/windows

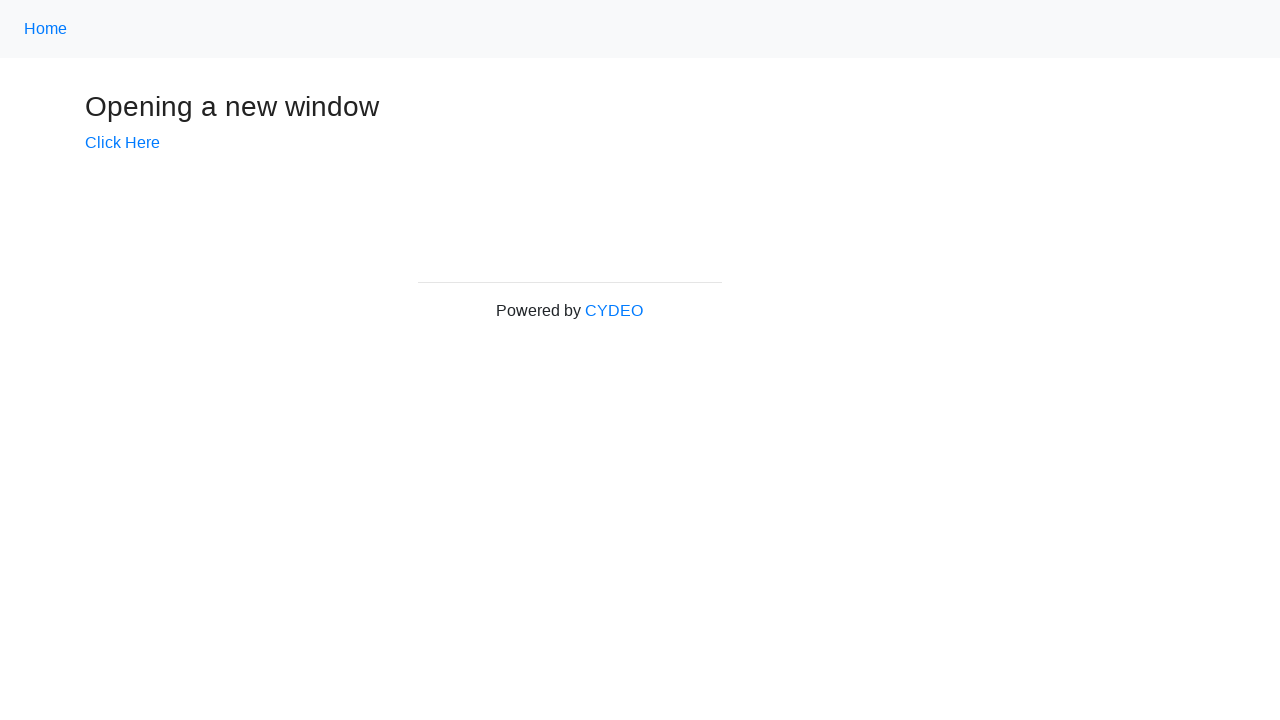

Stored main window handle
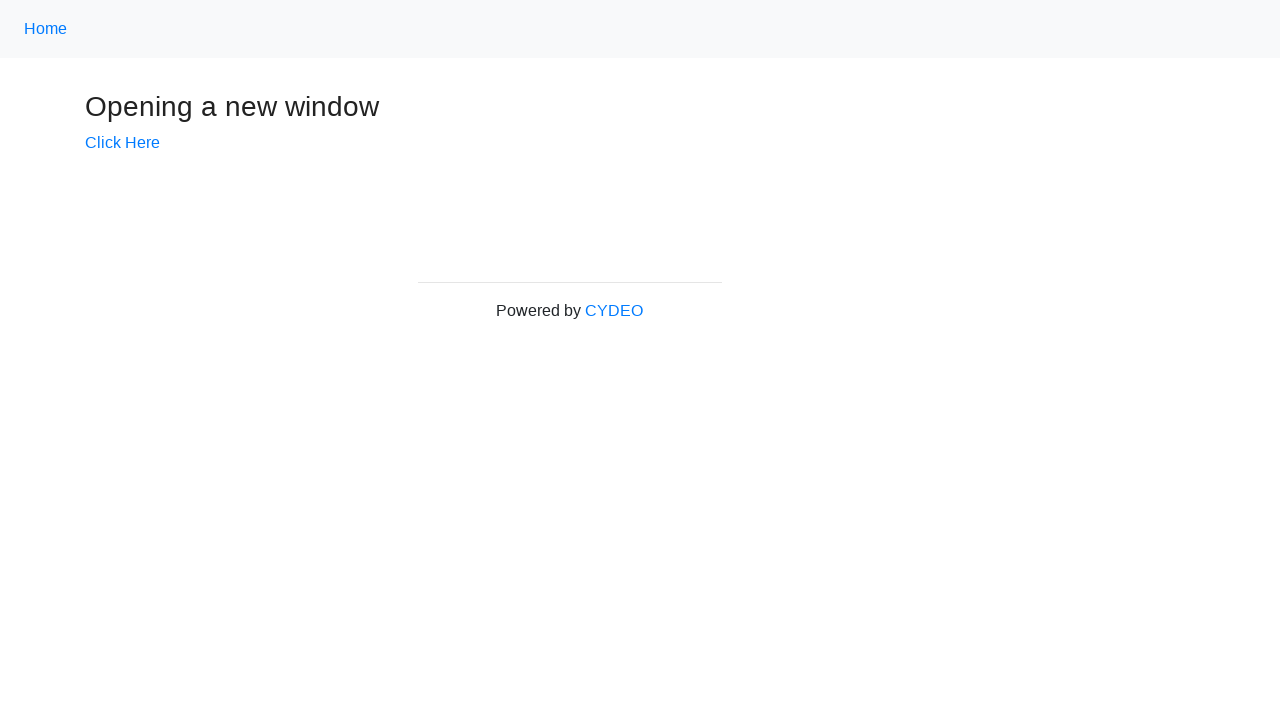

Clicked 'Click Here' link to open new window at (122, 143) on text=Click Here
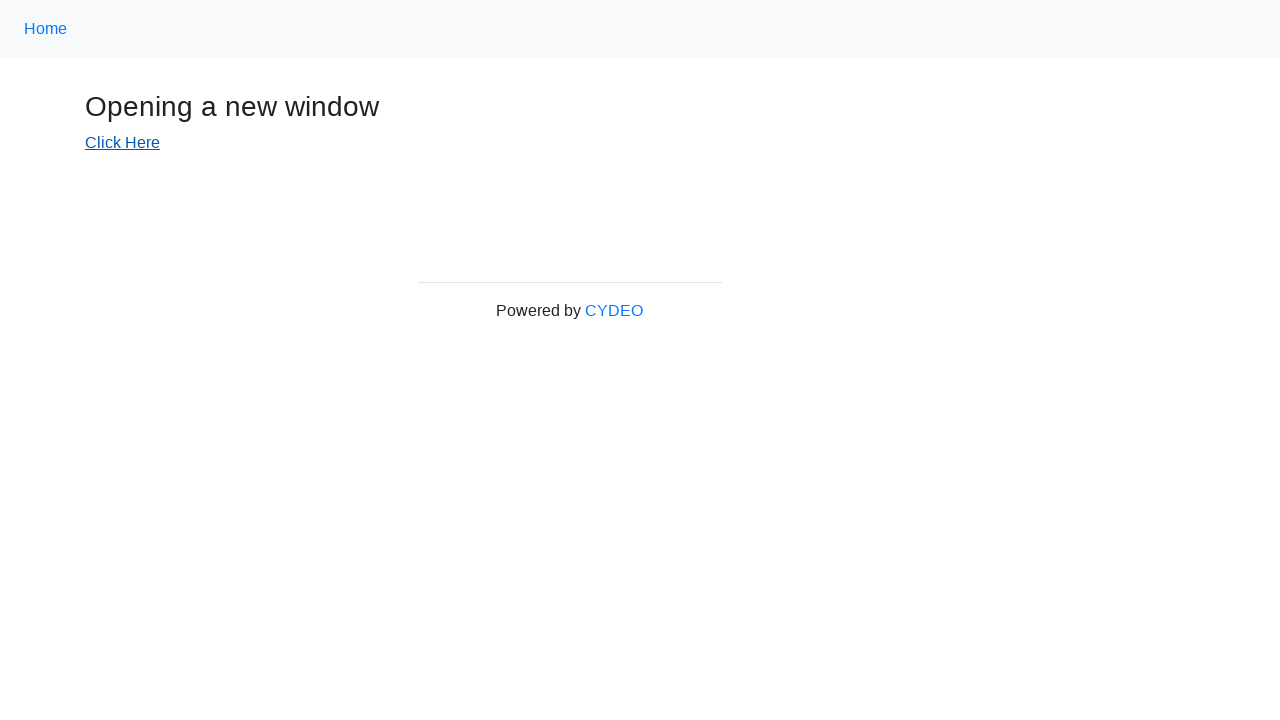

New window opened and captured
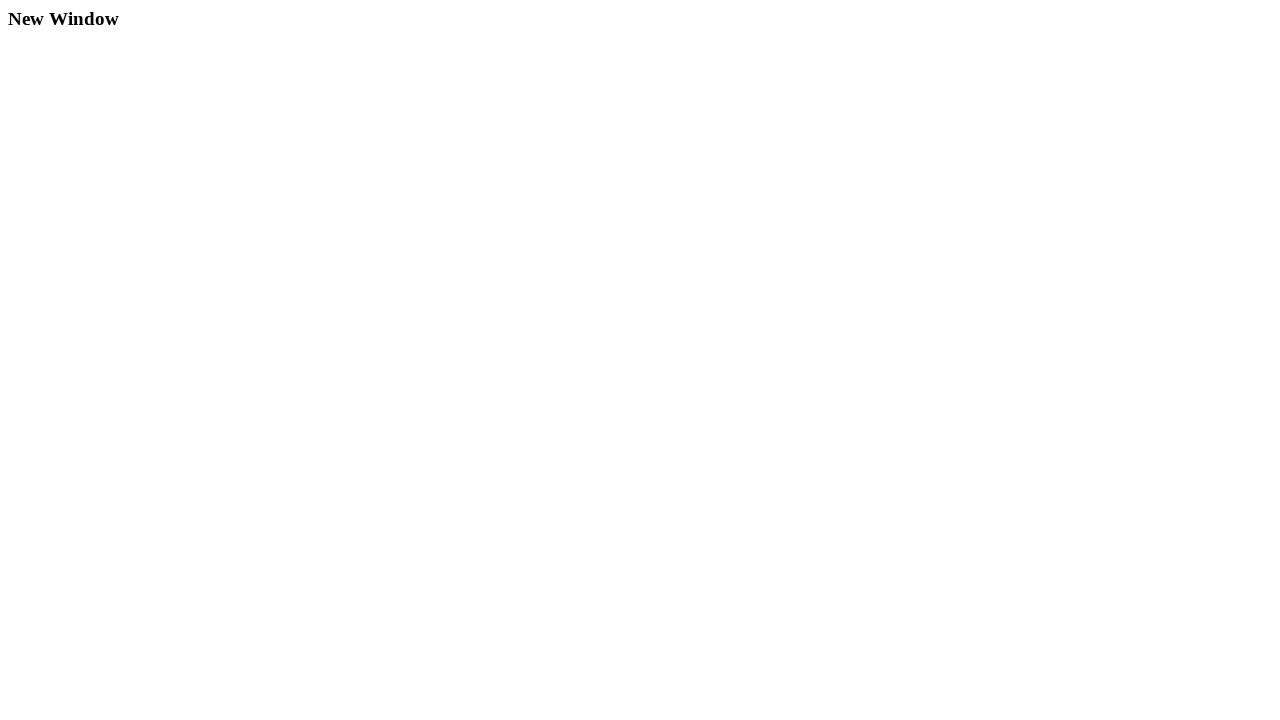

New window page load state completed
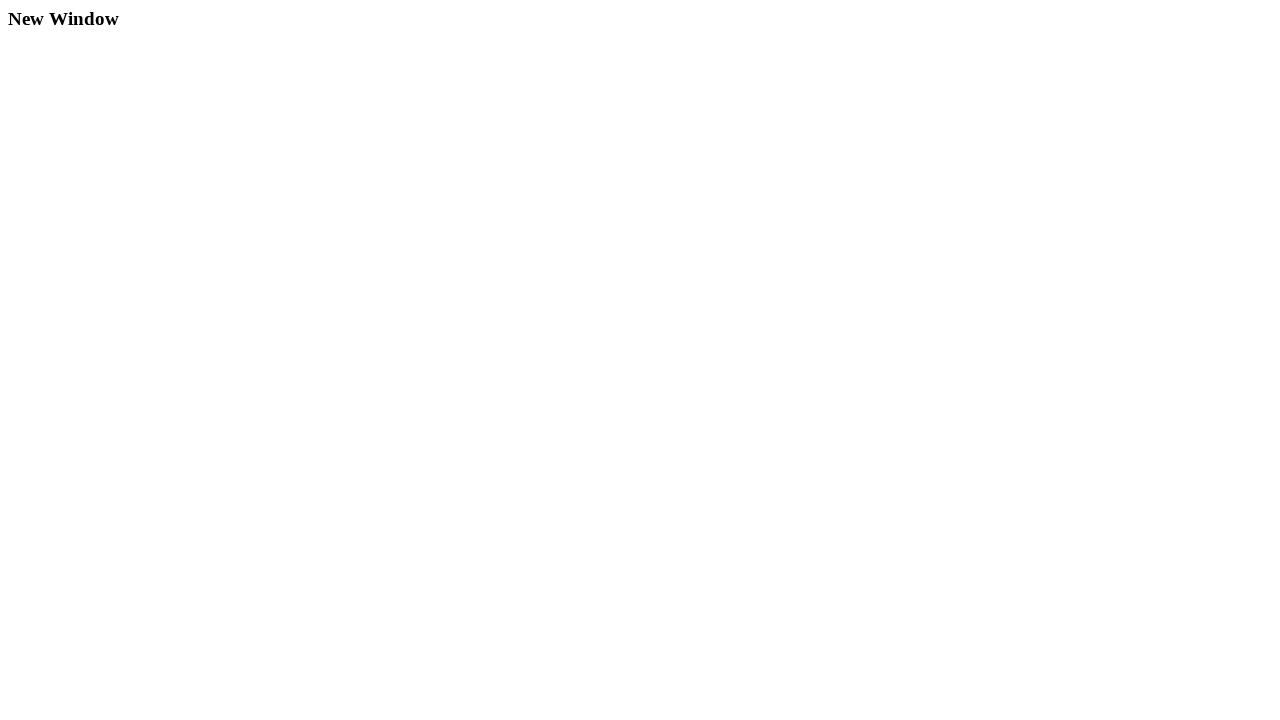

Verified new window title is 'New Window'
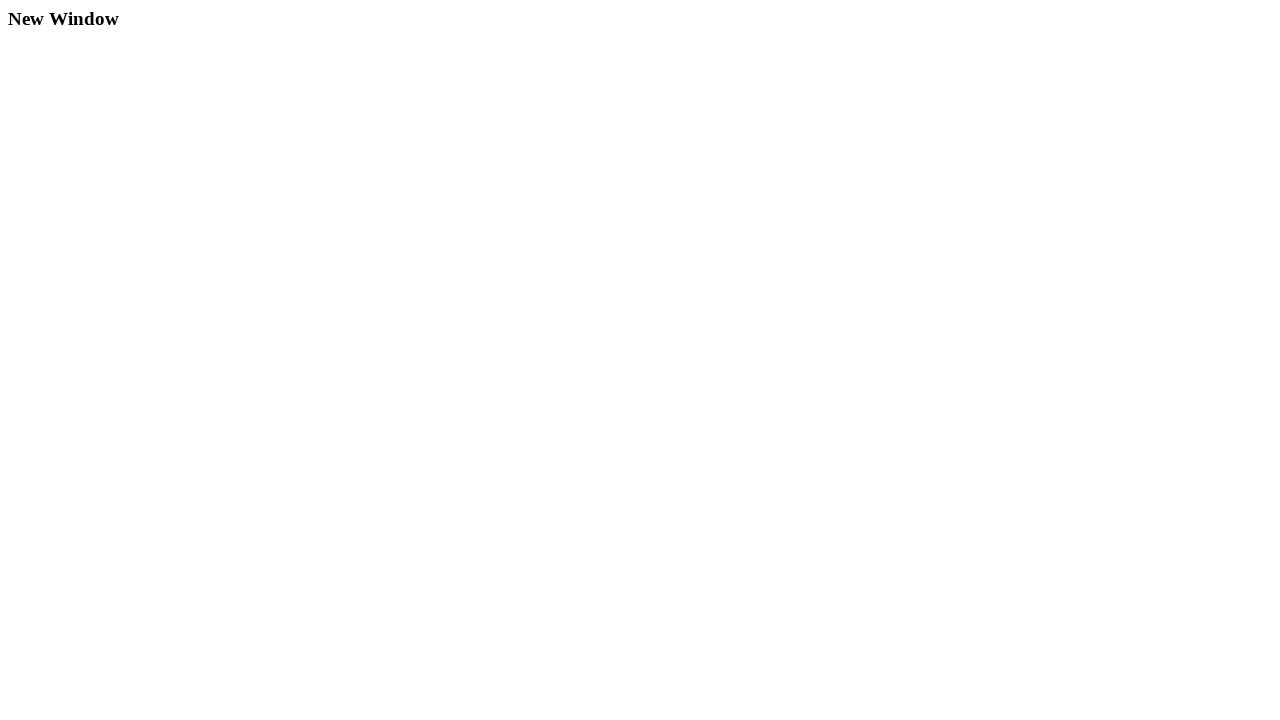

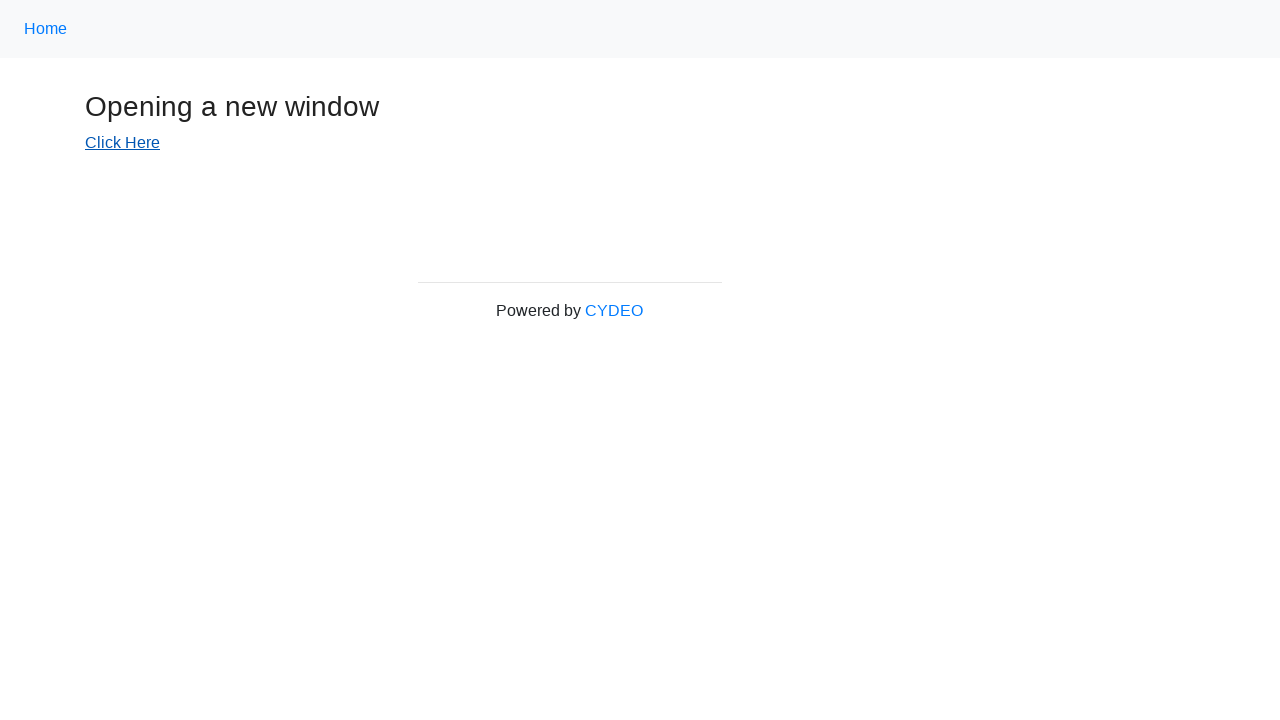